Tests right-click context menu functionality by performing a right-click on an element and selecting an option from the context menu

Starting URL: https://swisnl.github.io/jQuery-contextMenu/demo.html

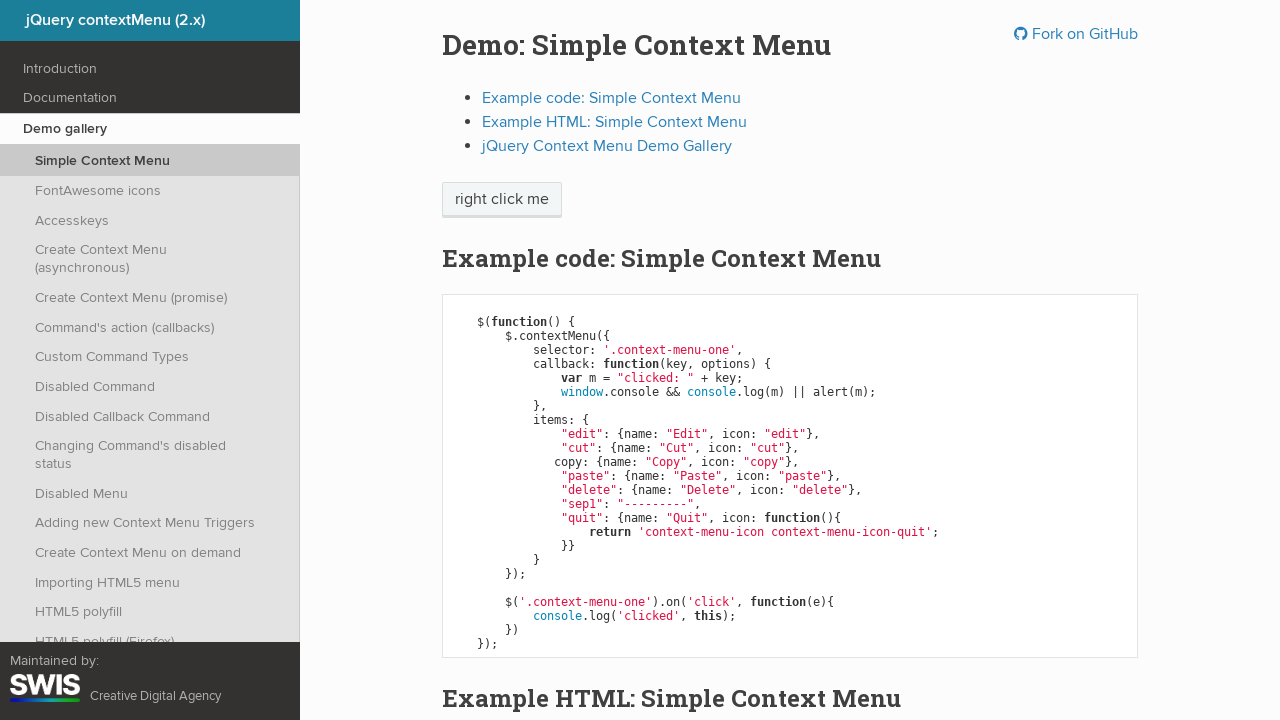

Located the element for right-click testing
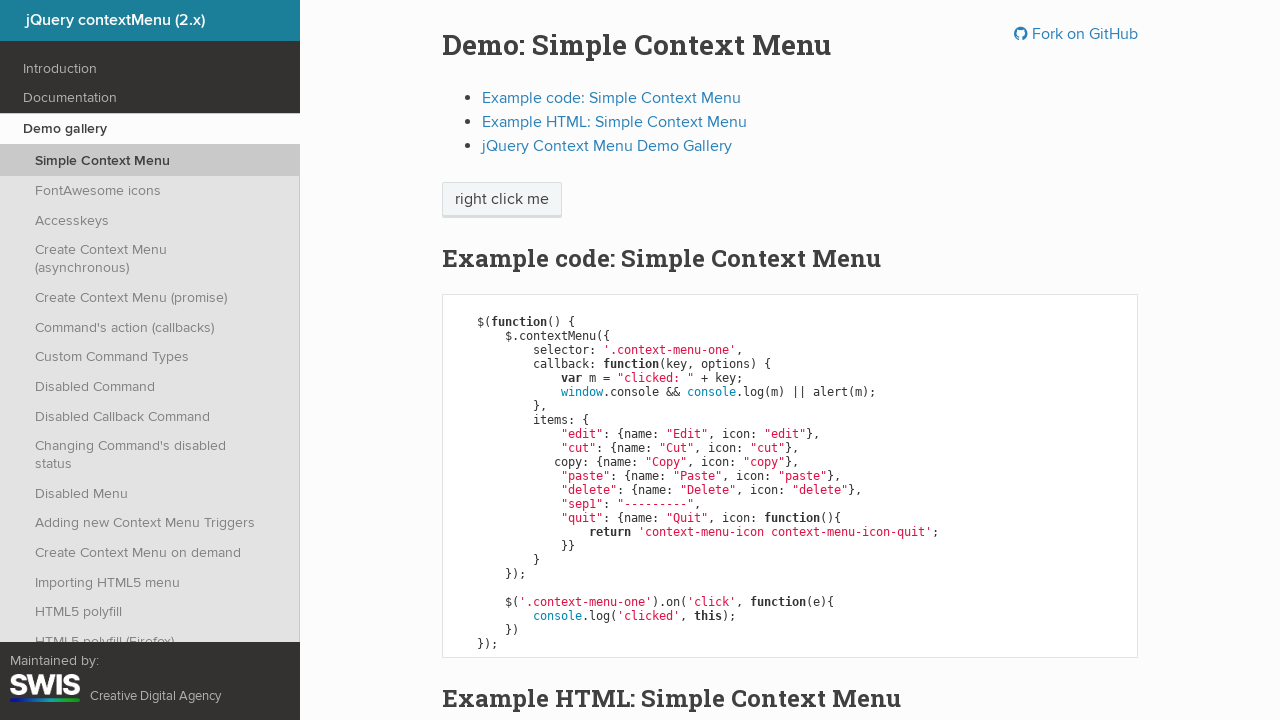

Right-clicked on the element to open context menu at (502, 200) on span.context-menu-one.btn.btn-neutral
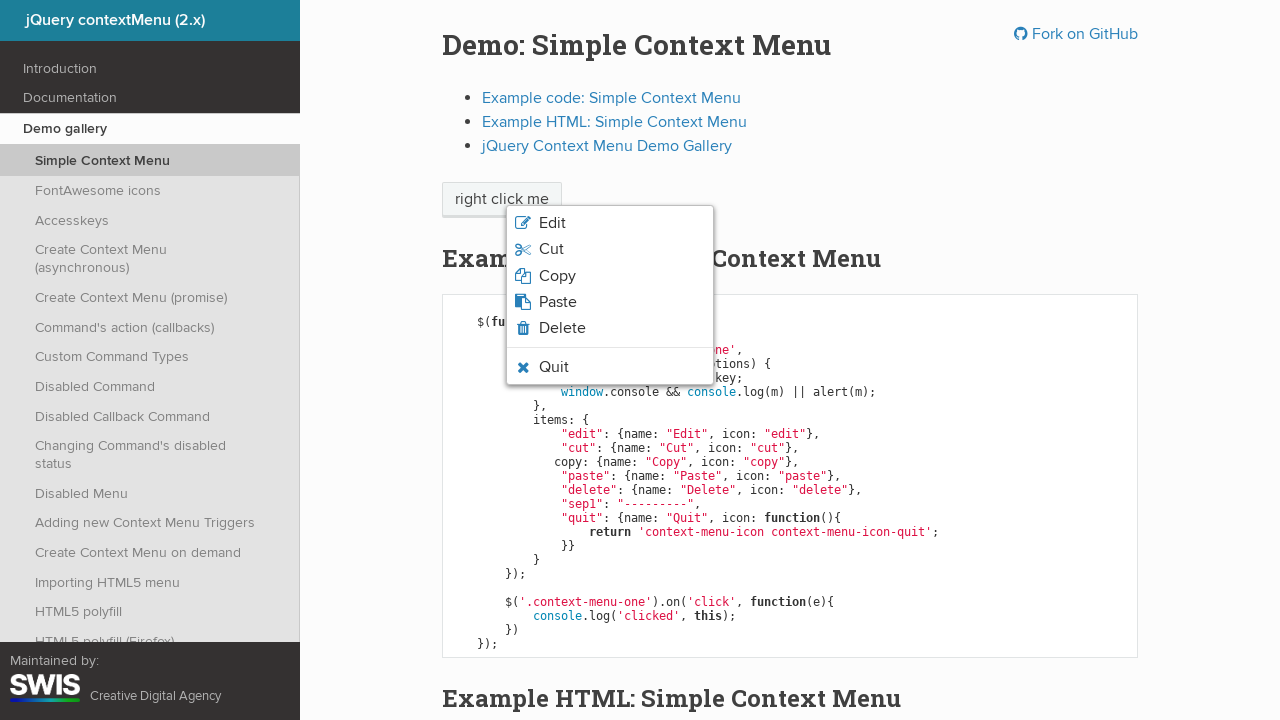

Context menu appeared
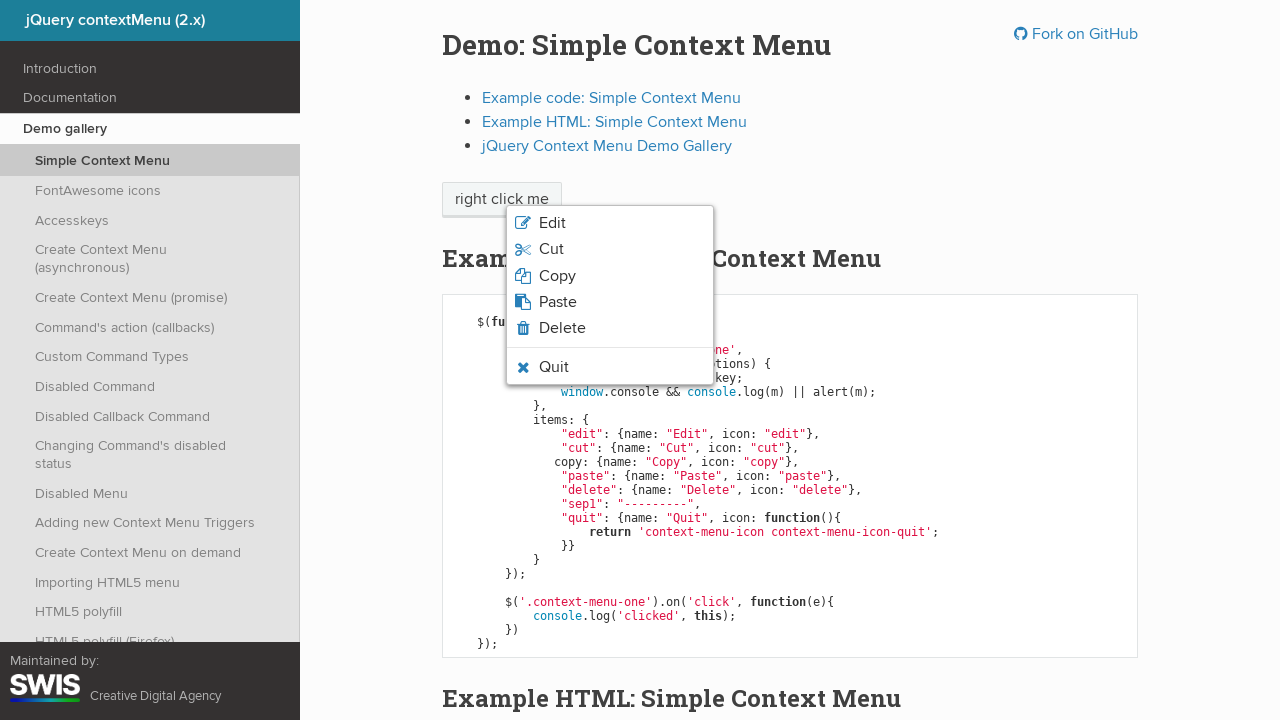

Selected 'Edit' option from the context menu at (610, 223) on ul.context-menu-list.context-menu-root li.context-menu-icon >> internal:has-text
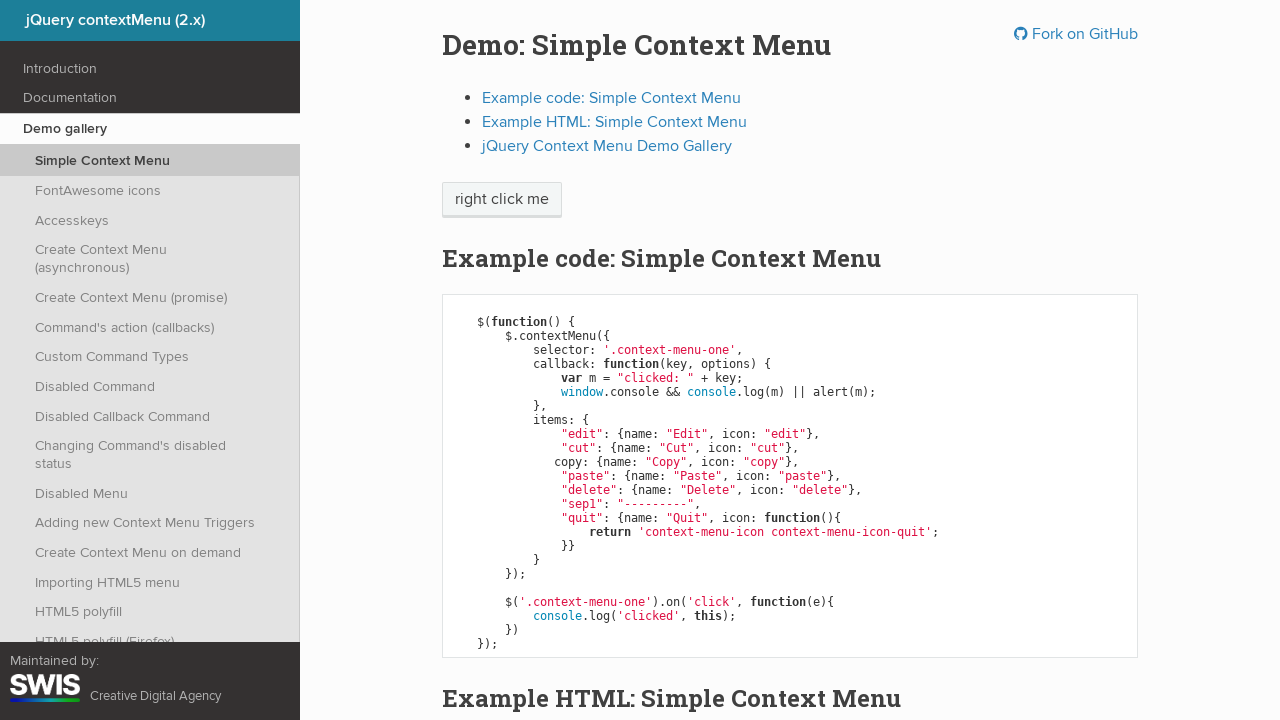

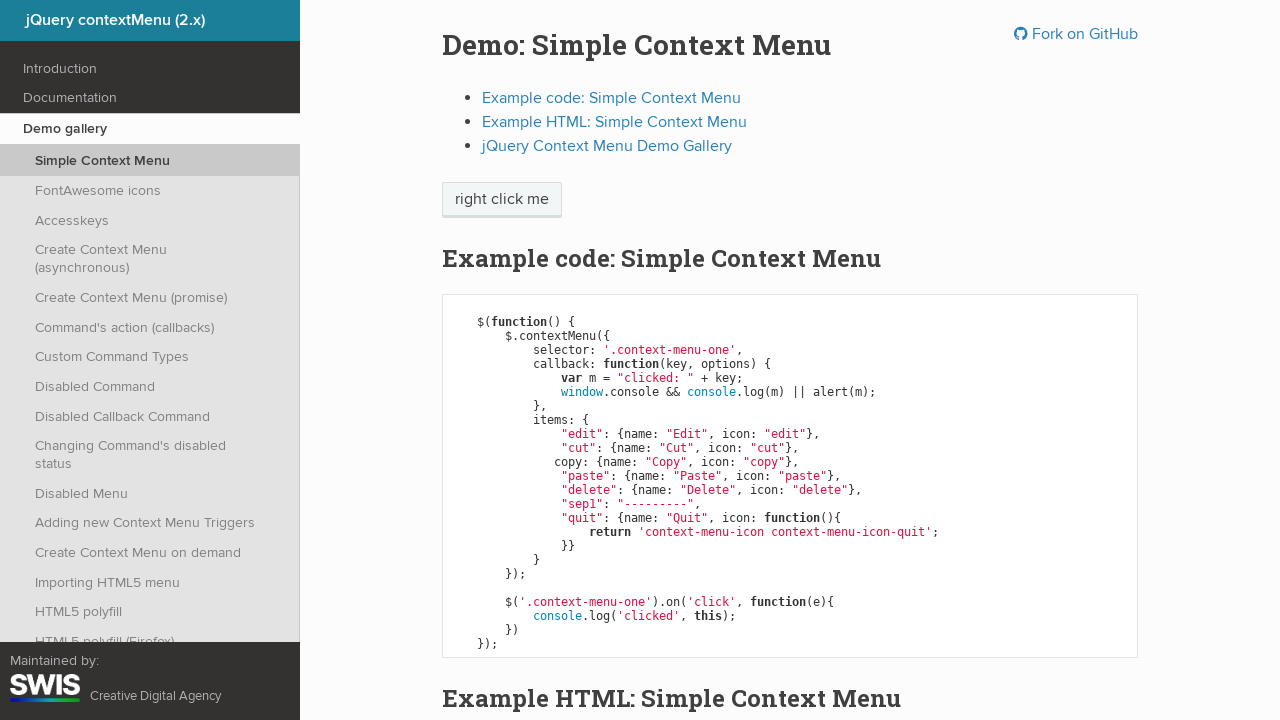